Tests jQuery UI custom dropdown by clicking to expand and selecting an option from the list.

Starting URL: http://jqueryui.com/resources/demos/selectmenu/default.html

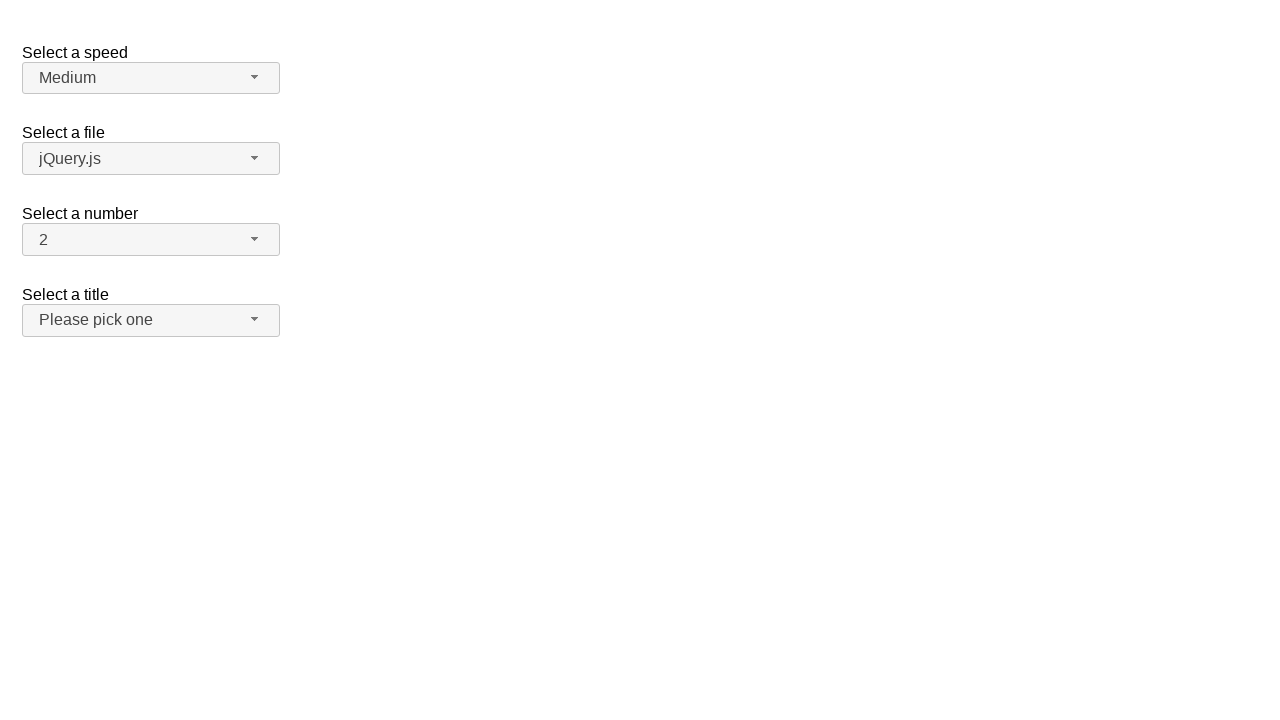

Navigated to jQuery UI selectmenu demo page
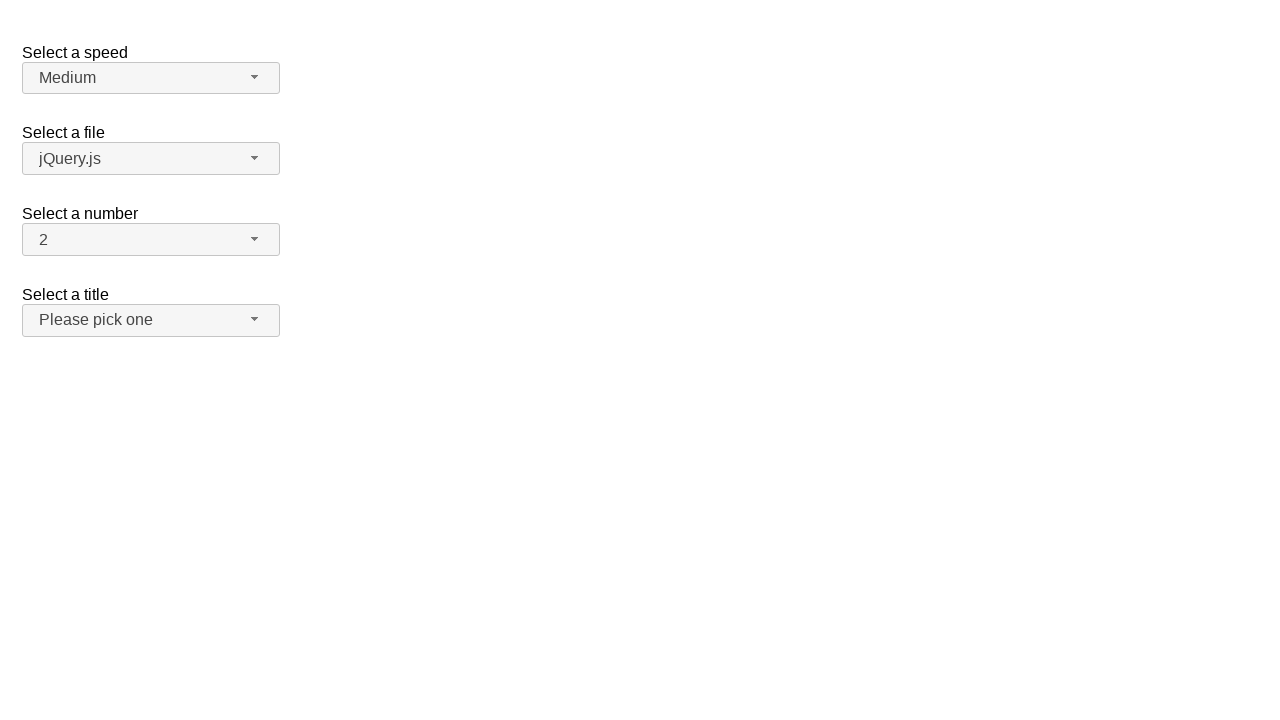

Clicked salutation dropdown button to expand at (151, 320) on span#salutation-button
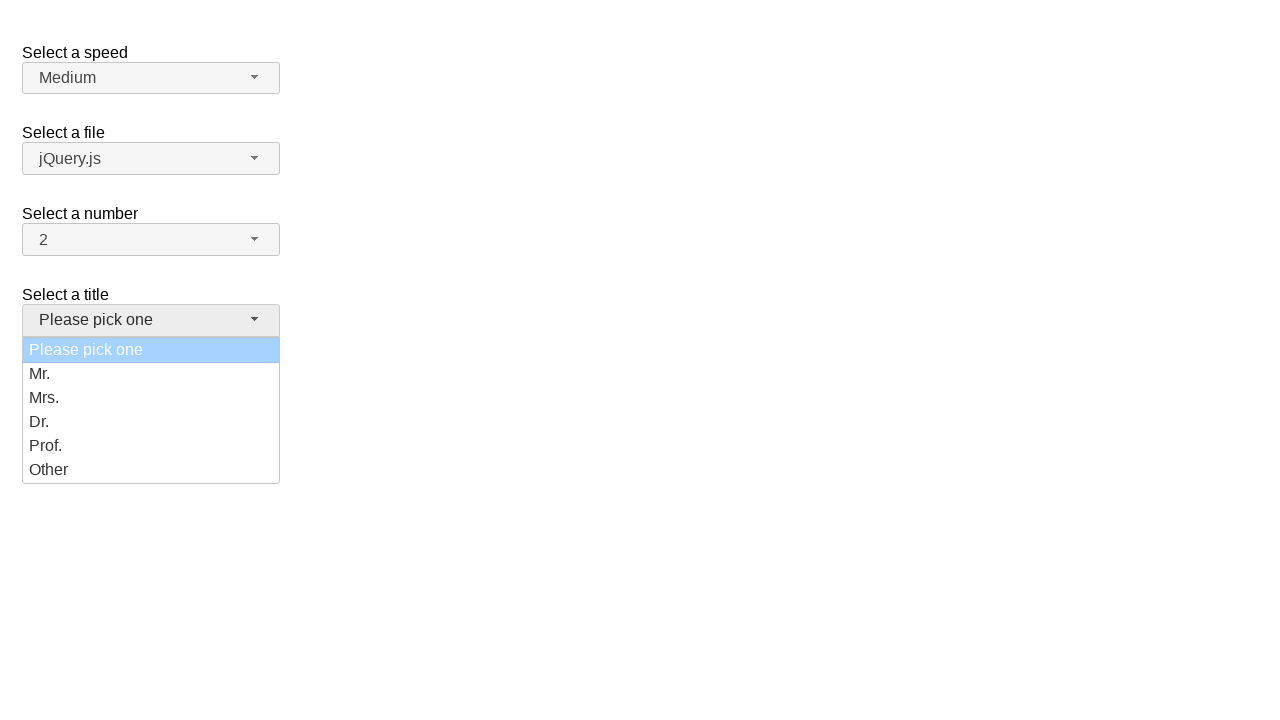

Dropdown menu items became visible
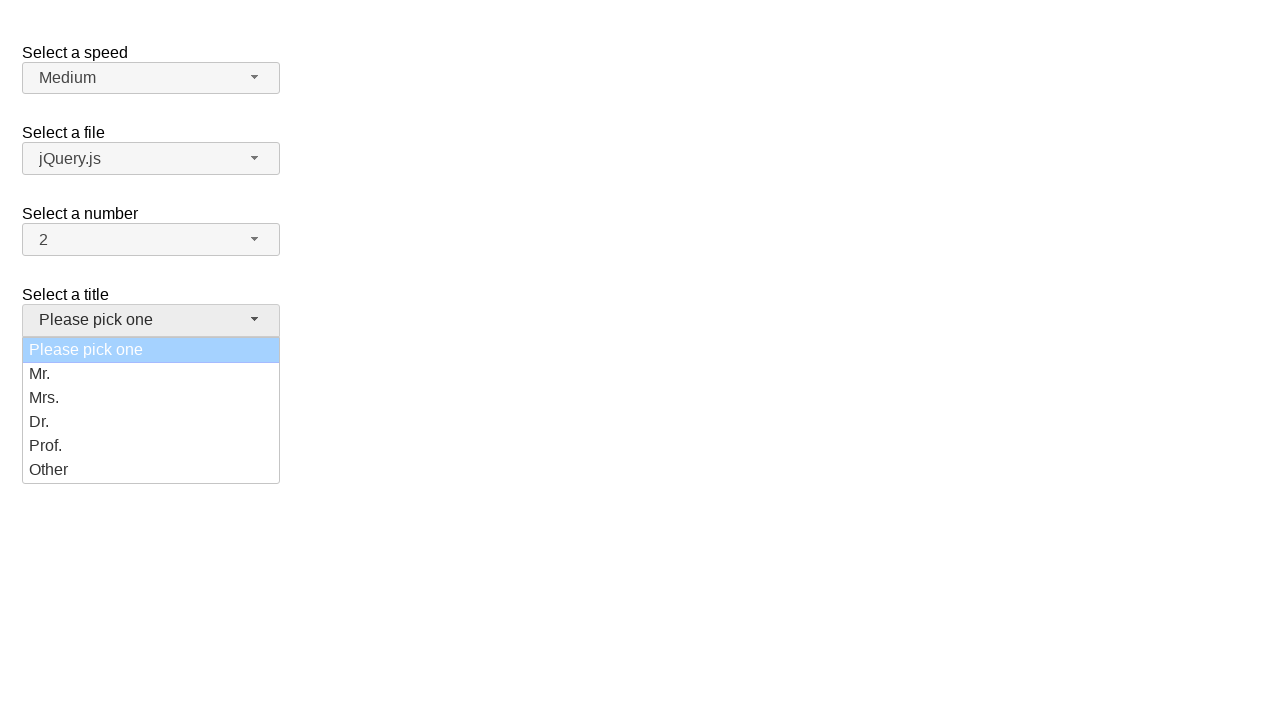

Clicked 'Other' option from dropdown menu at (151, 470) on ul#salutation-menu li.ui-menu-item:has-text('Other')
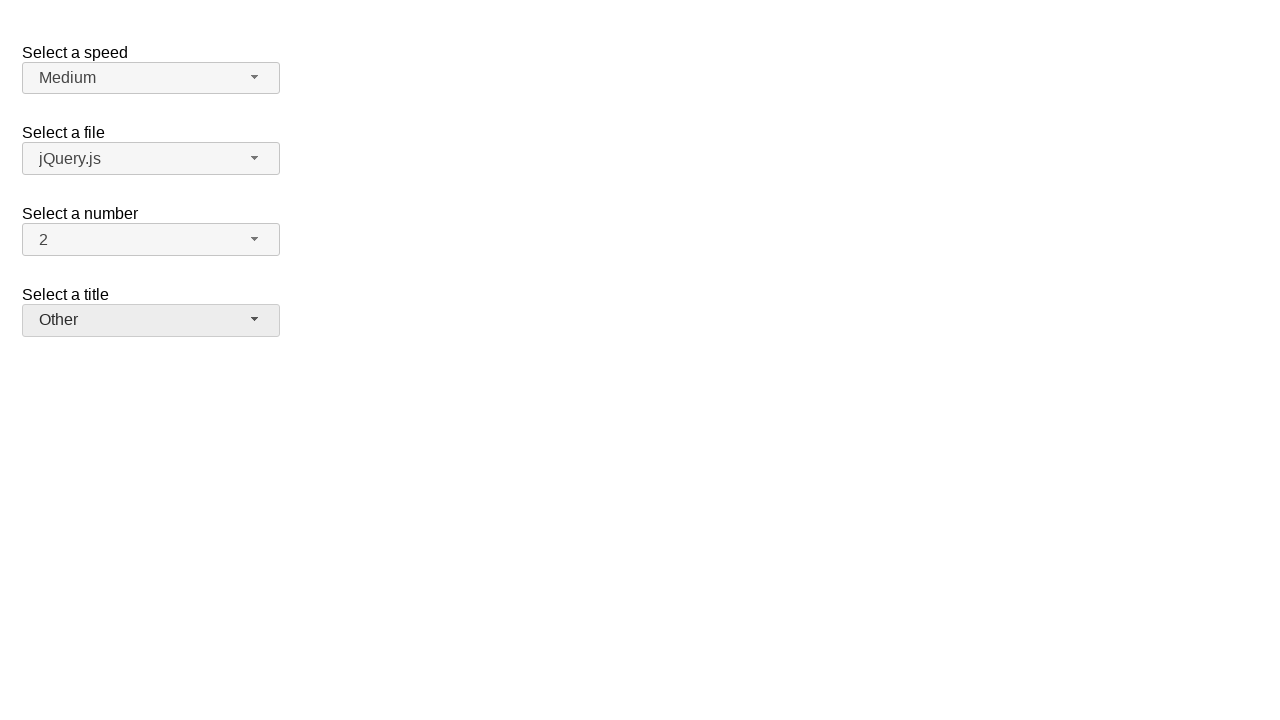

Verified 'Other' selection is displayed in dropdown button
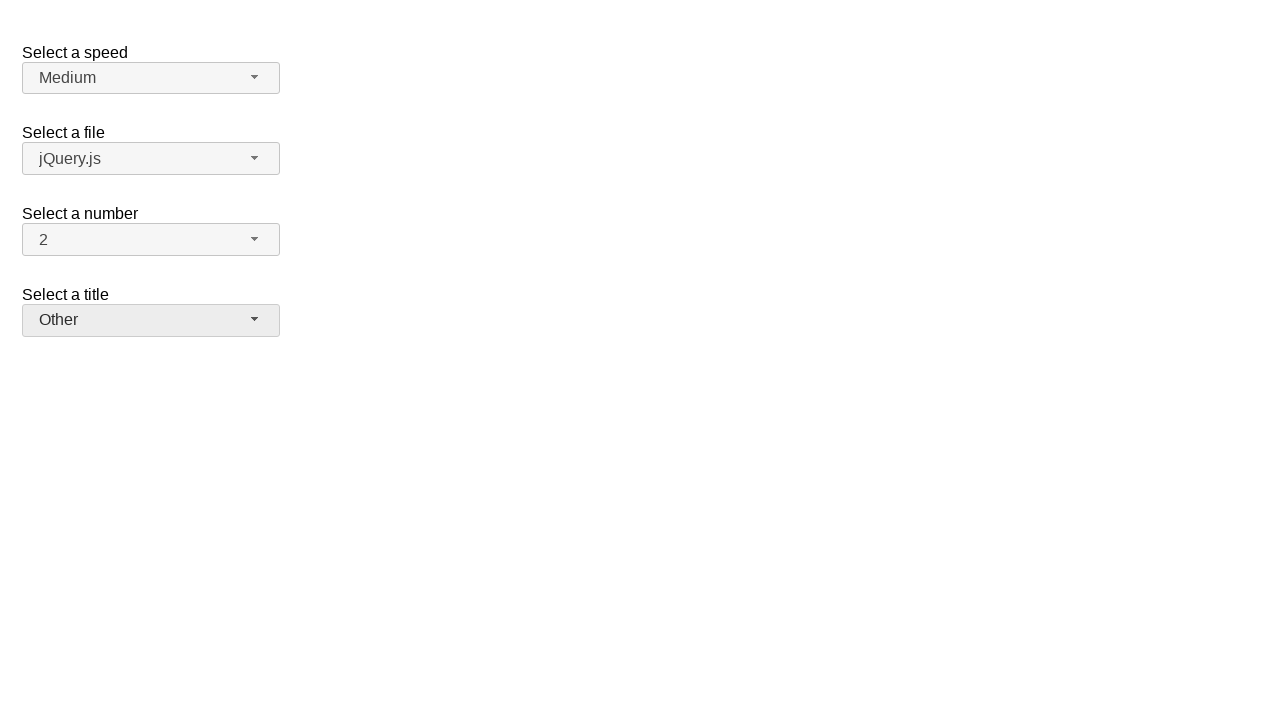

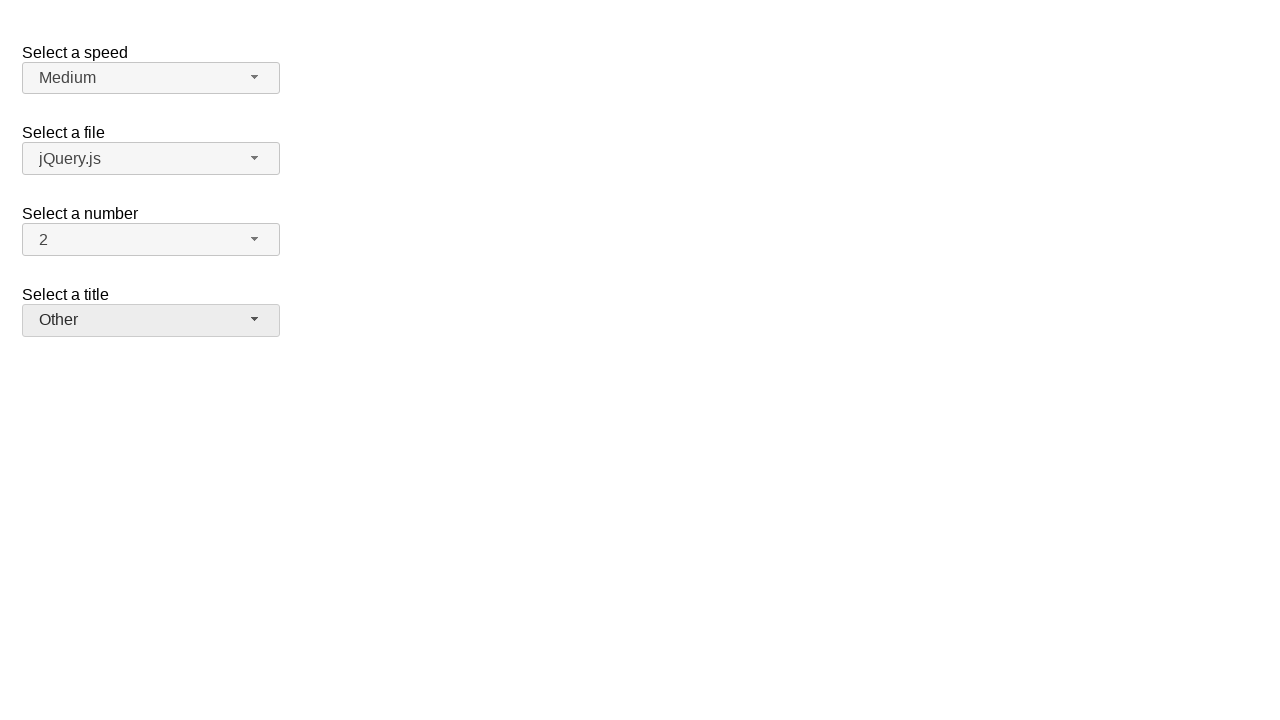